Tests the complete order flow by adding Samsung Galaxy S6 and Nokia Lumia 1520 to cart, verifying total price, filling checkout form with customer details, completing purchase, and verifying cart is empty after order.

Starting URL: https://www.demoblaze.com/

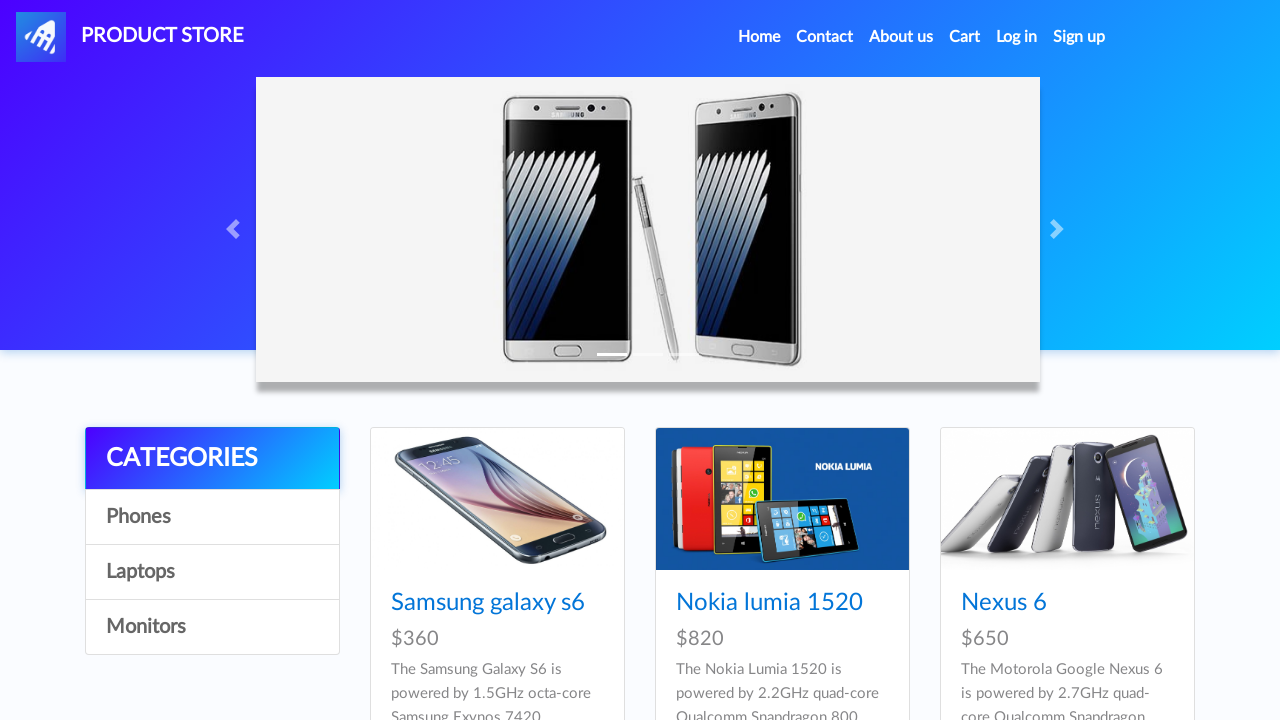

Clicked on Samsung Galaxy S6 product at (488, 603) on a:has-text('Samsung galaxy s6')
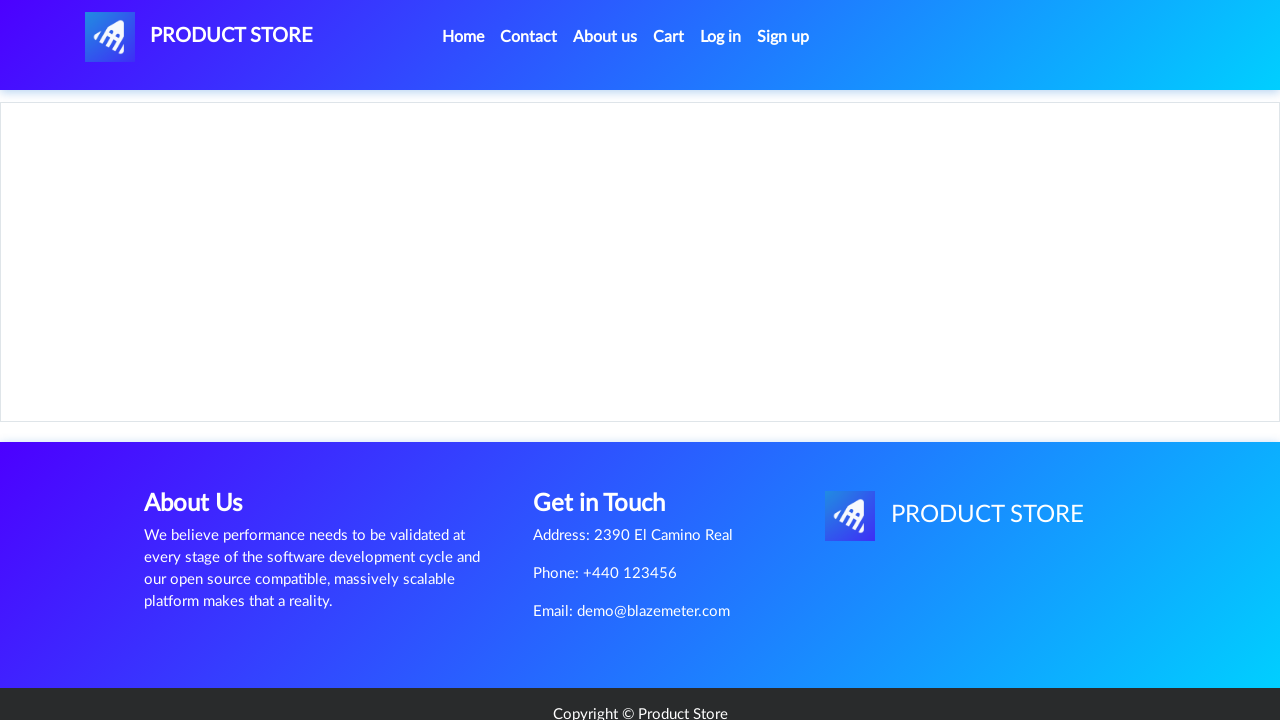

Product content loaded for Samsung Galaxy S6
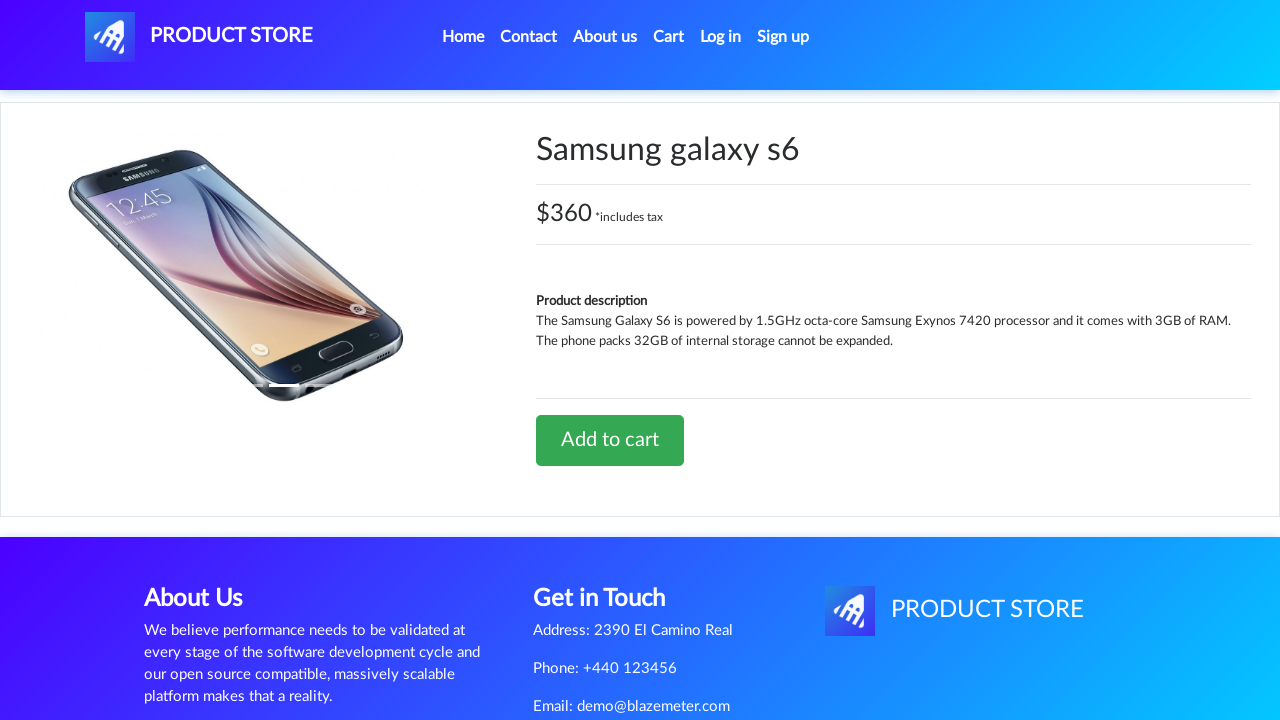

Clicked 'Add to cart' for Samsung Galaxy S6 at (610, 440) on a:has-text('Add to cart')
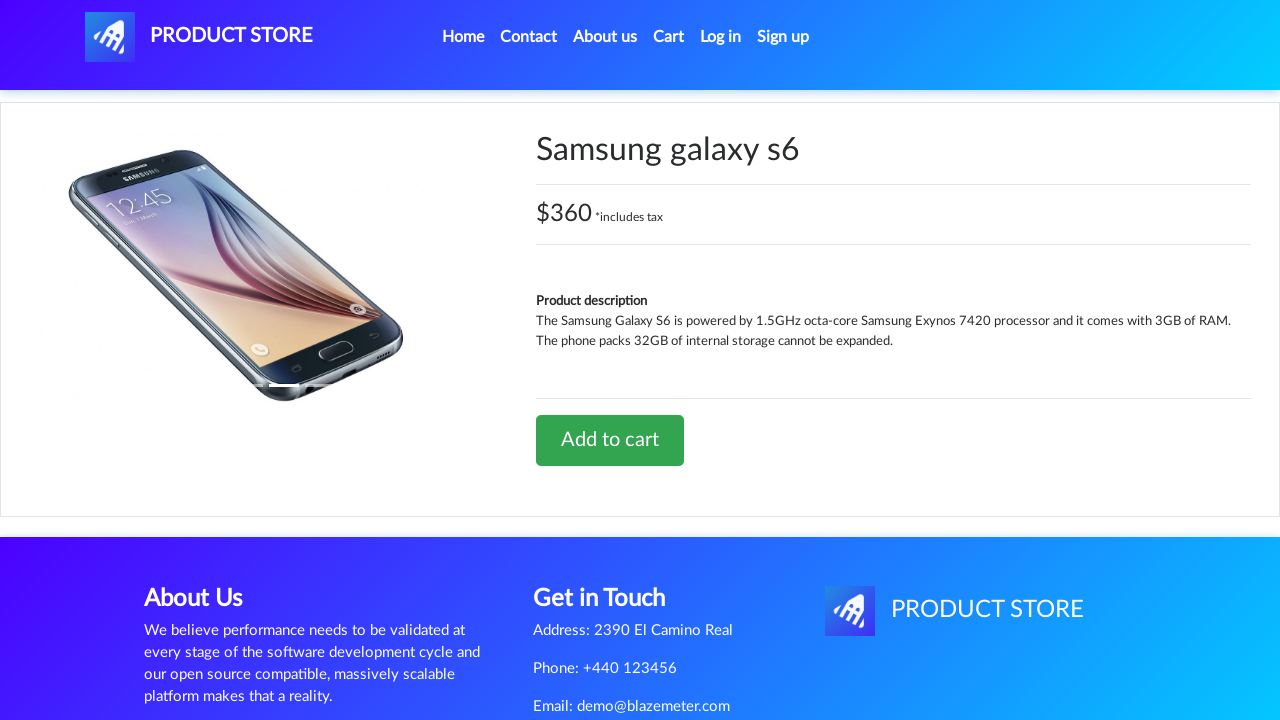

Waited for add to cart confirmation alert
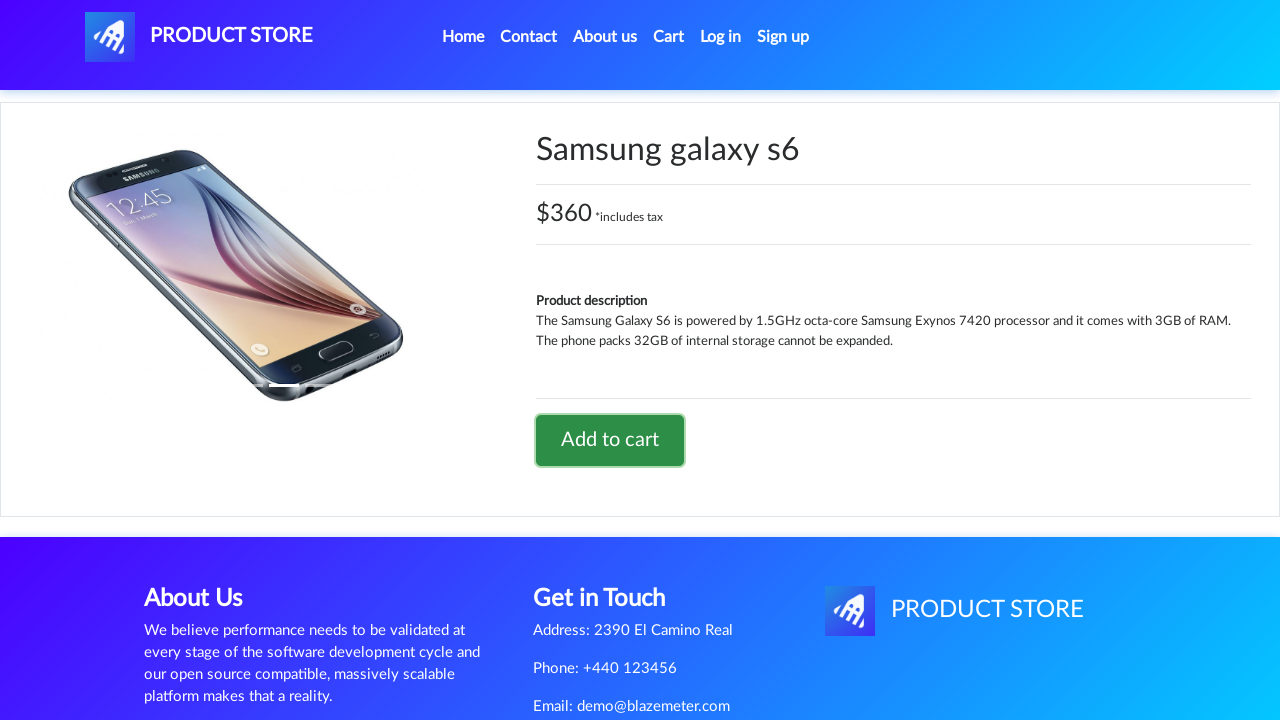

Reloaded page after adding Samsung Galaxy S6 to cart
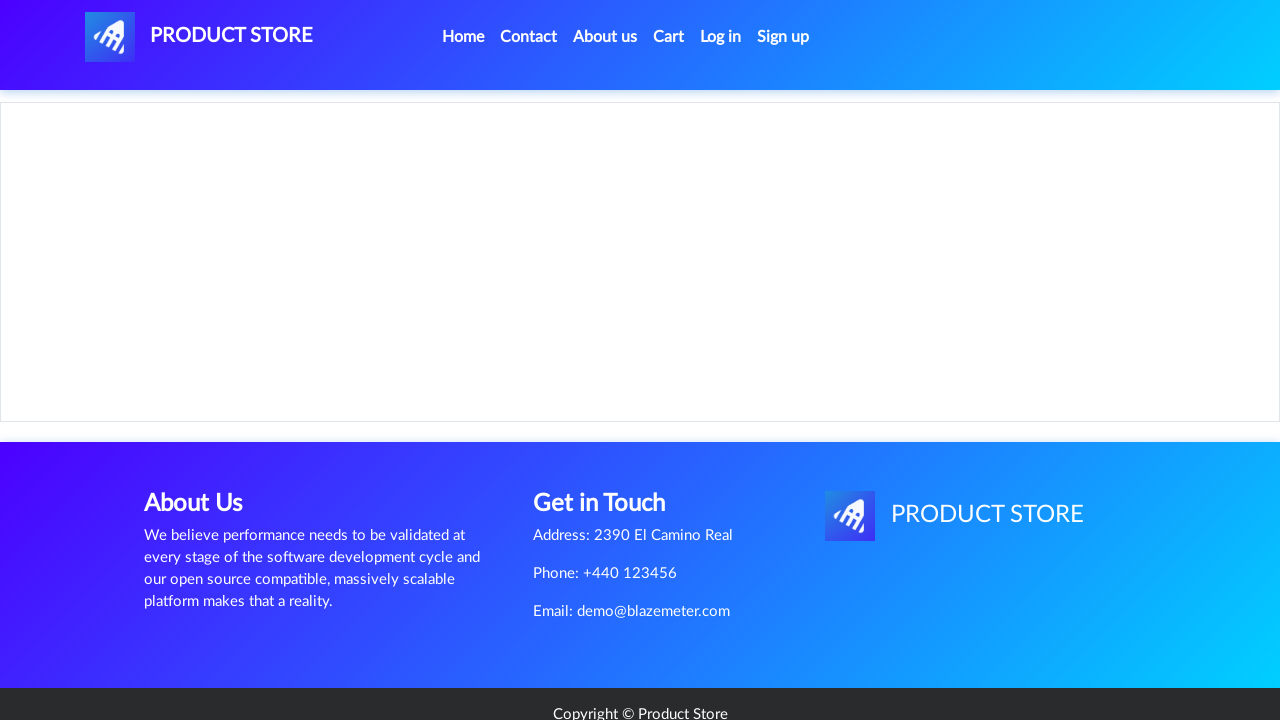

Navigated back to previous page
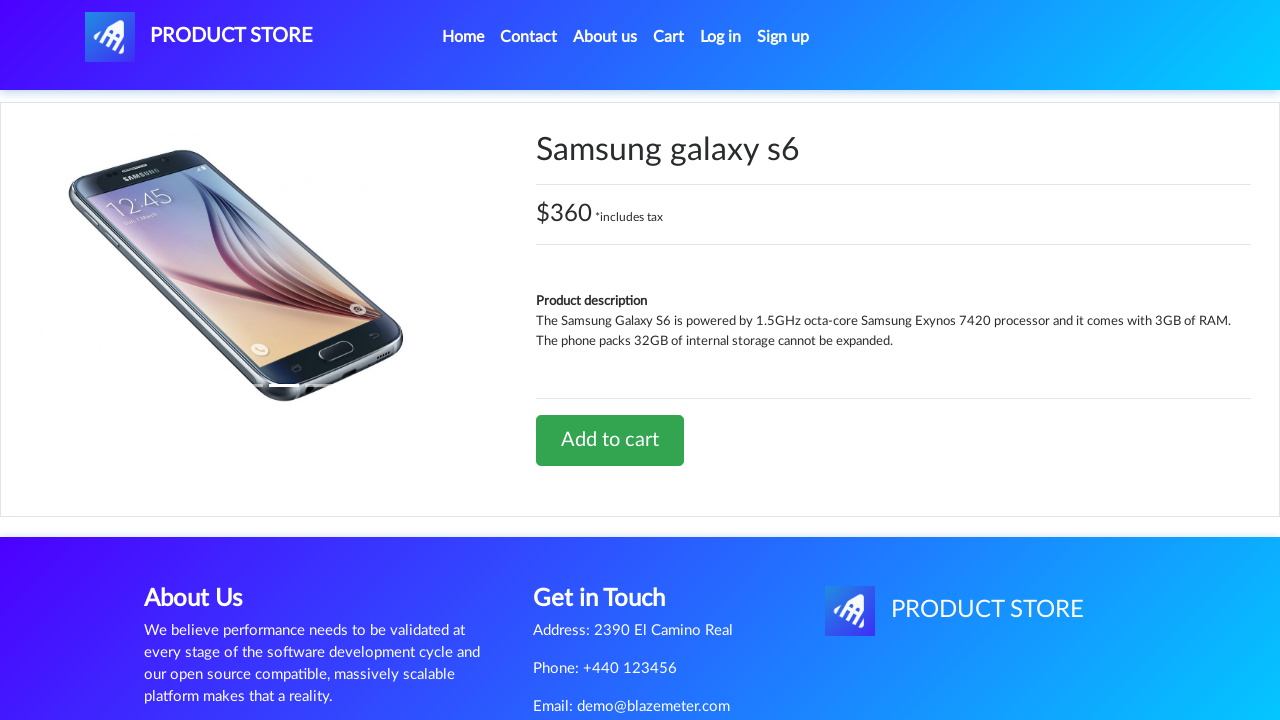

Navigated back again to product catalog
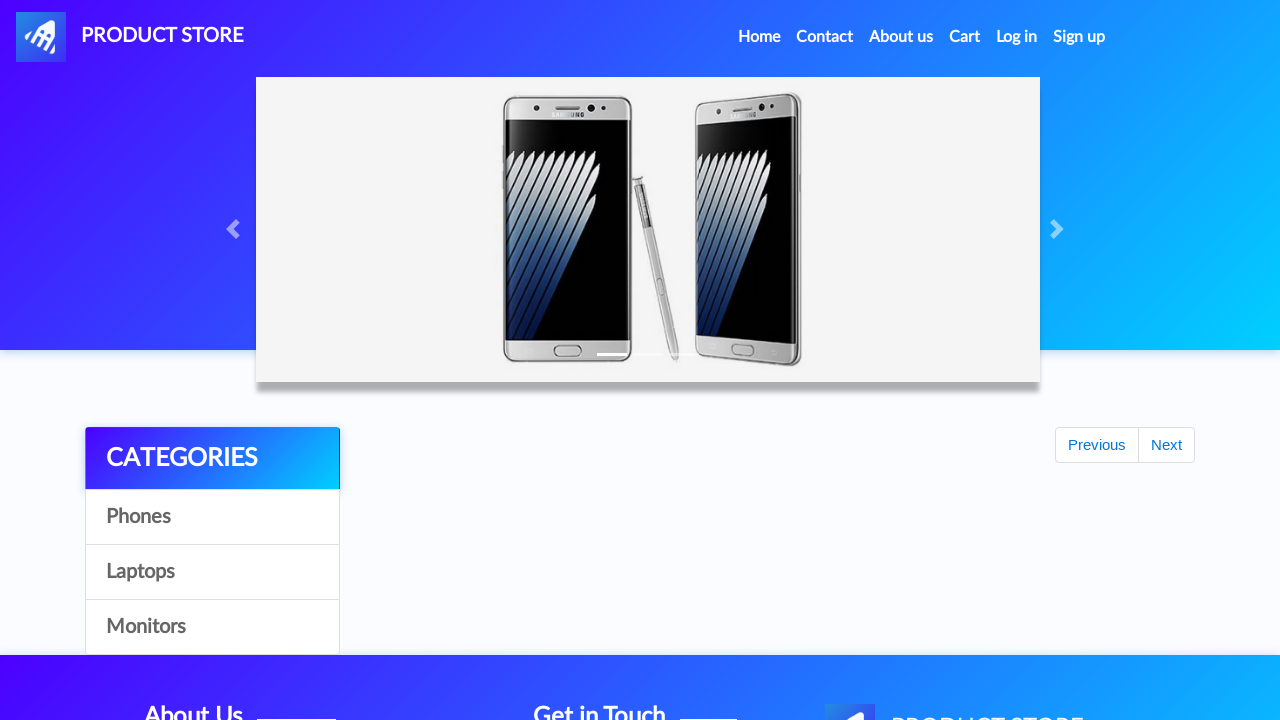

Clicked on Nokia Lumia 1520 product at (769, 603) on a:has-text('Nokia lumia 1520')
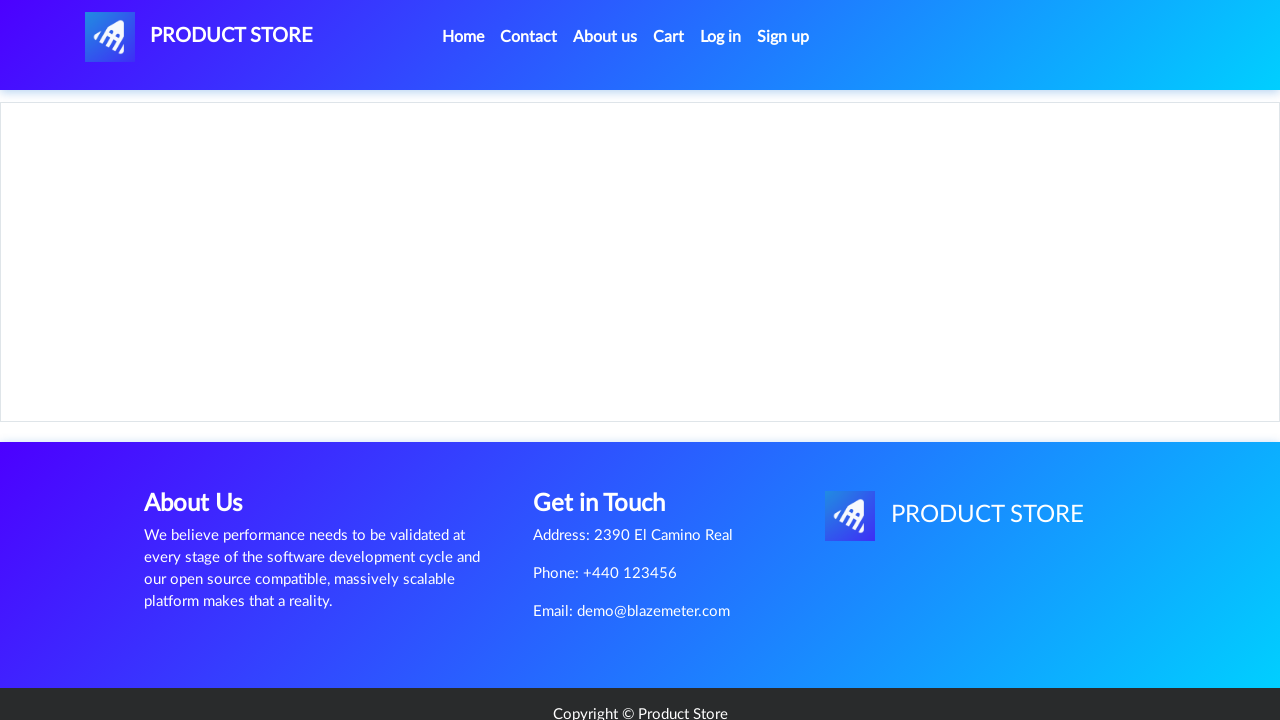

Product content loaded for Nokia Lumia 1520
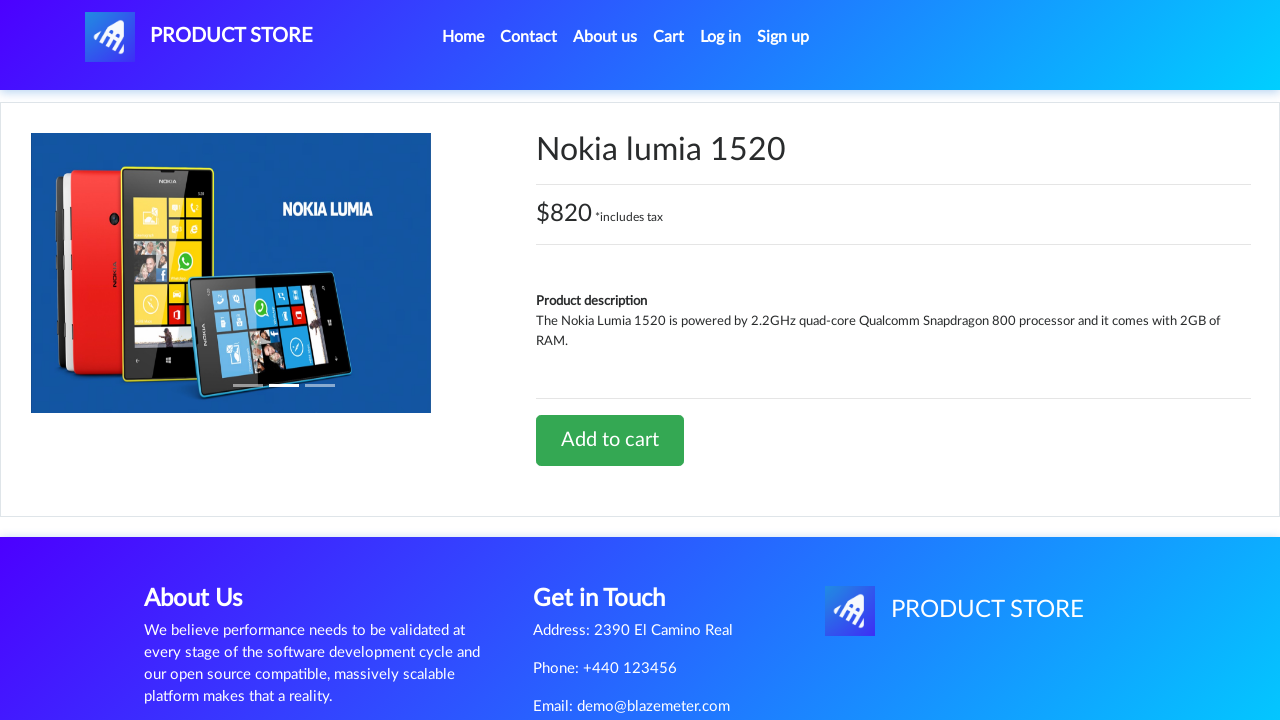

Clicked 'Add to cart' for Nokia Lumia 1520 at (610, 440) on a:has-text('Add to cart')
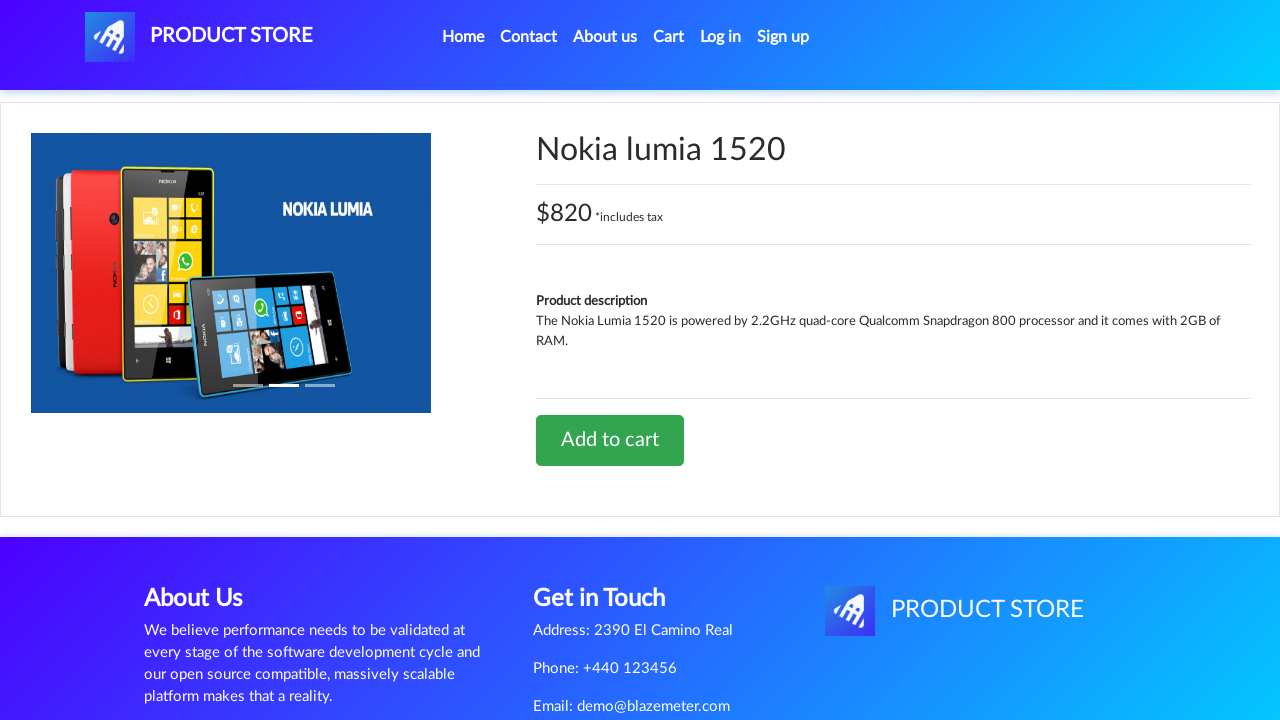

Waited for add to cart confirmation alert
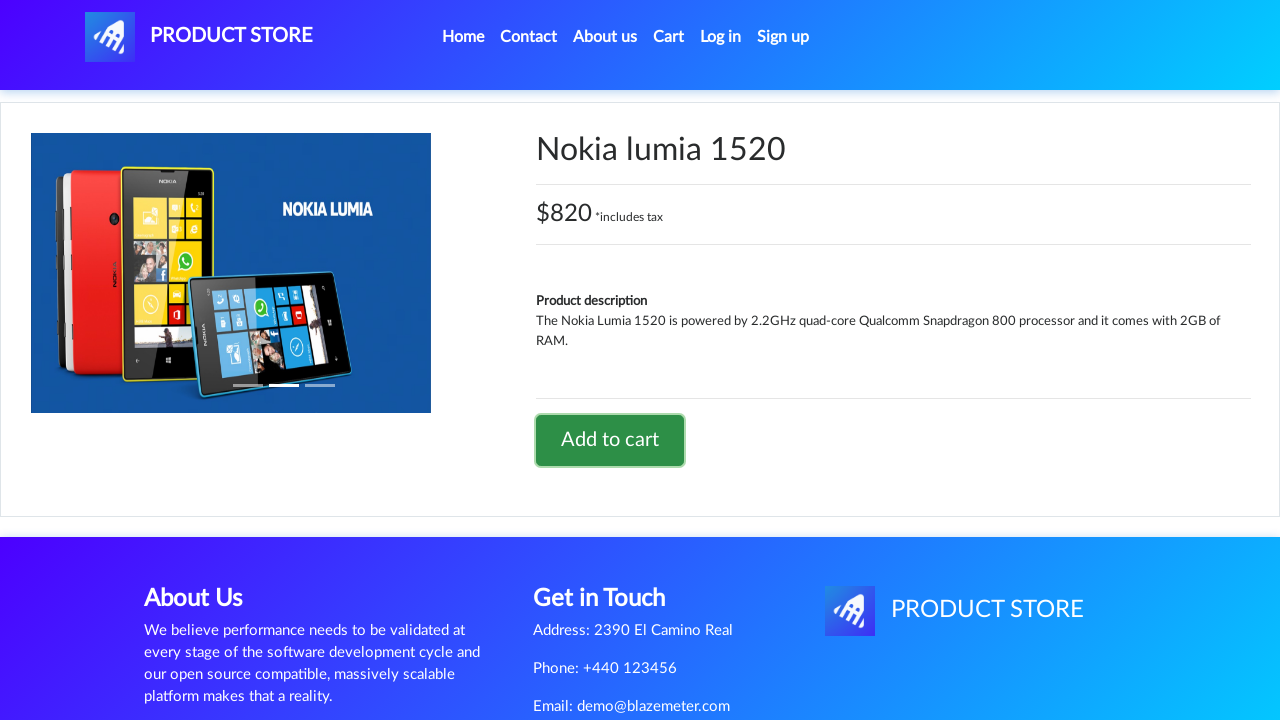

Clicked on cart link to view cart at (669, 37) on #cartur
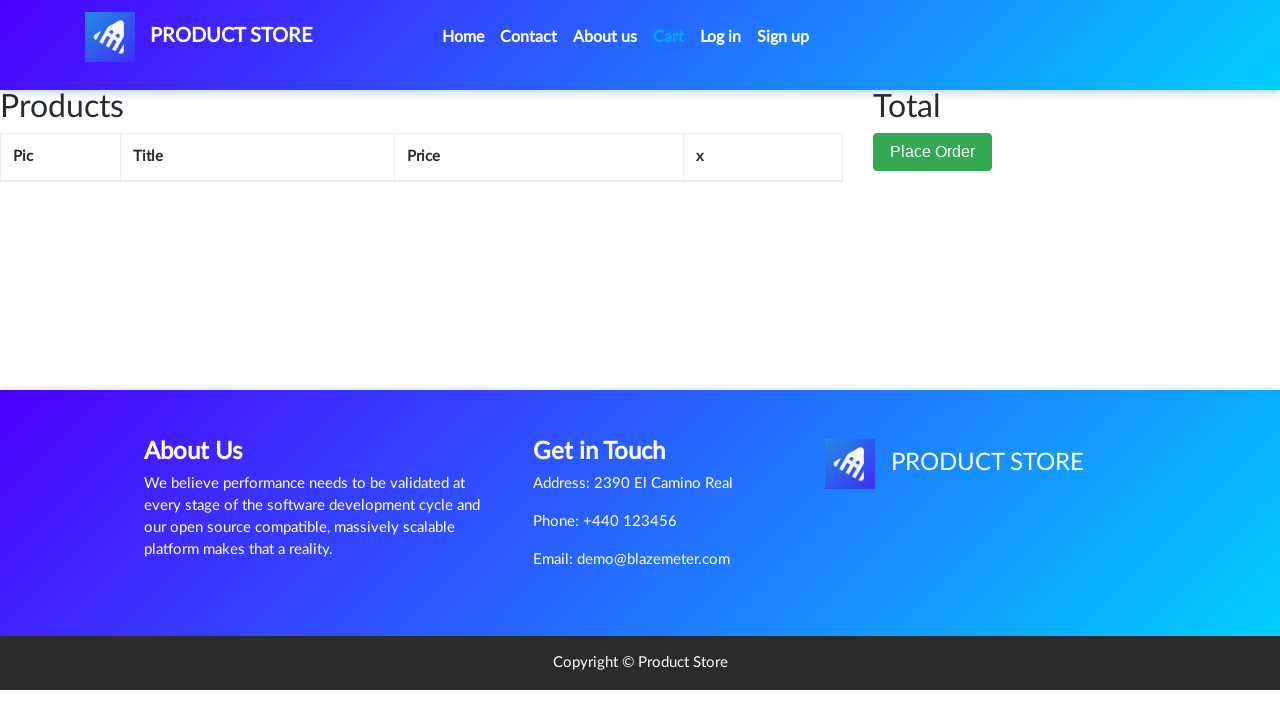

Cart items table loaded successfully
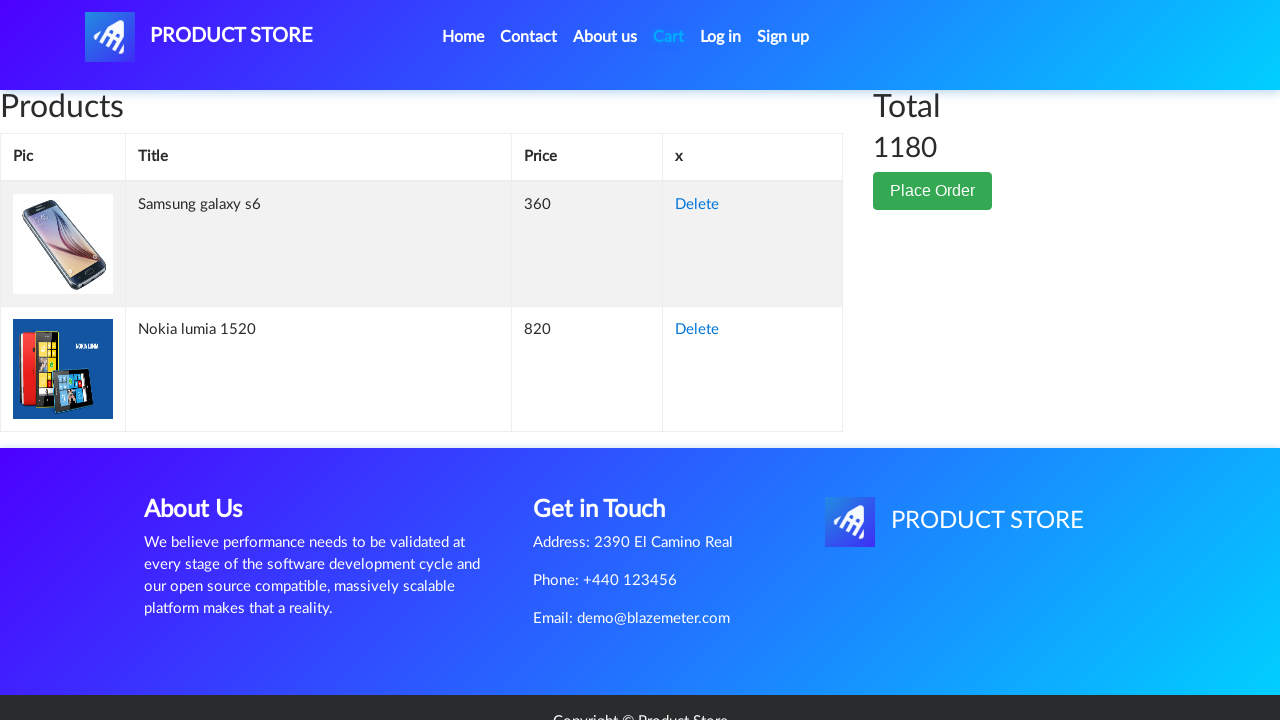

Total price element is visible in cart
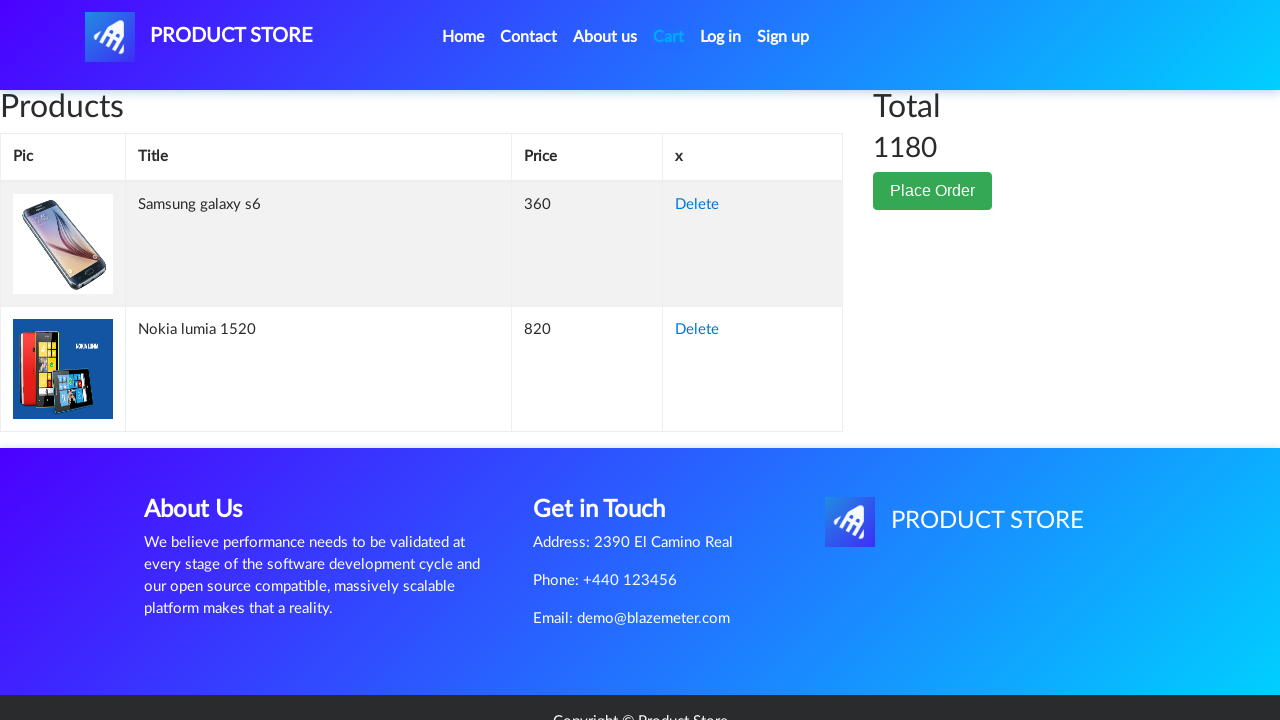

Clicked 'Place Order' button at (933, 191) on button:has-text('Place Order')
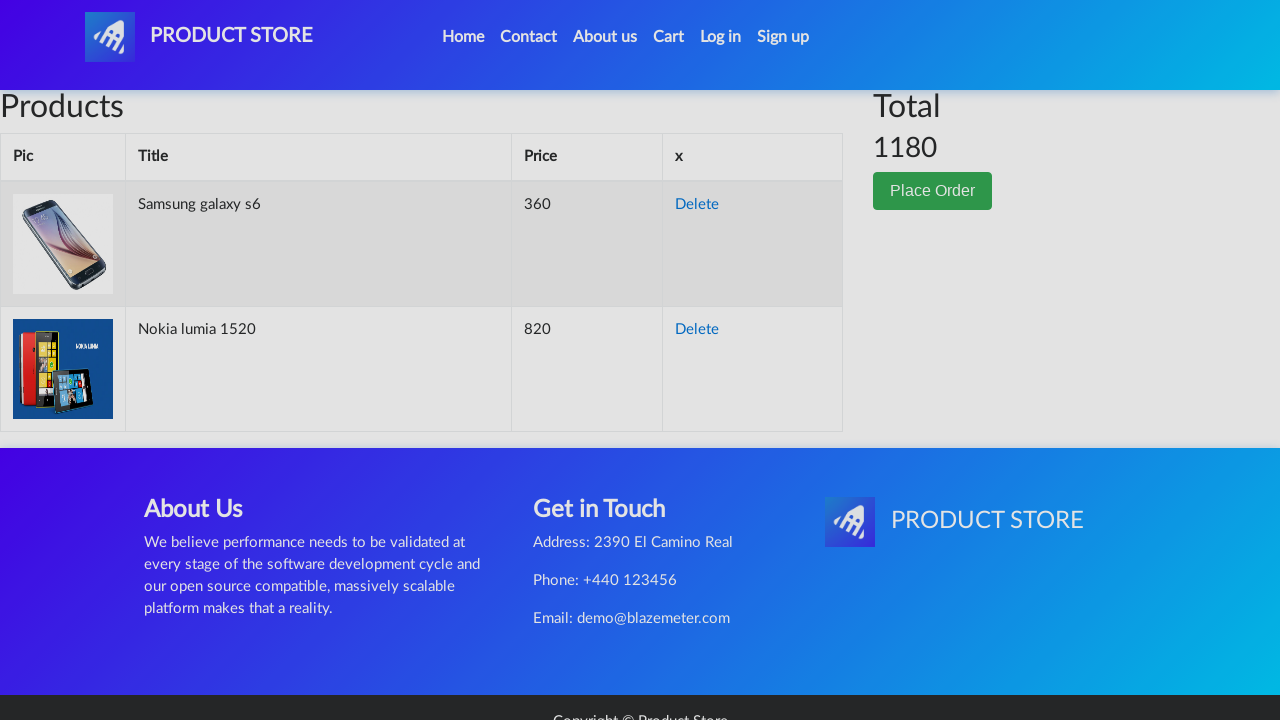

Order modal dialog appeared
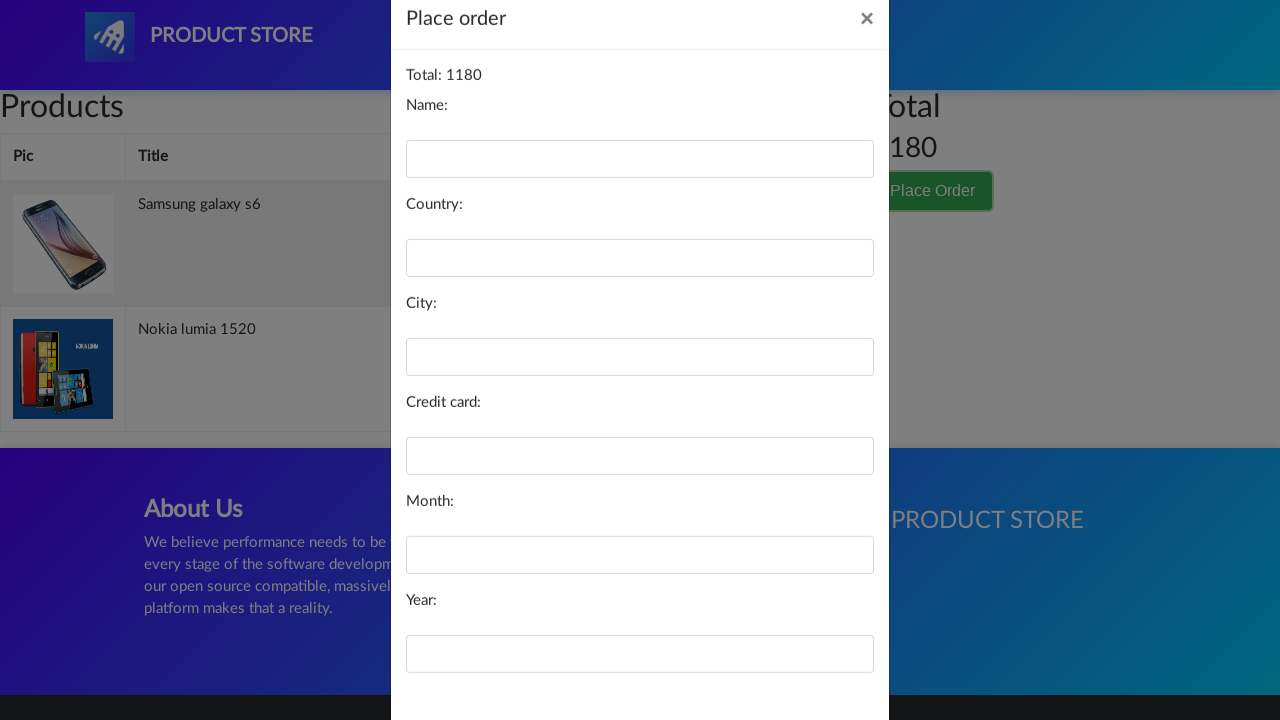

Filled customer name field with 'Maria Sari Wulandari' on #name
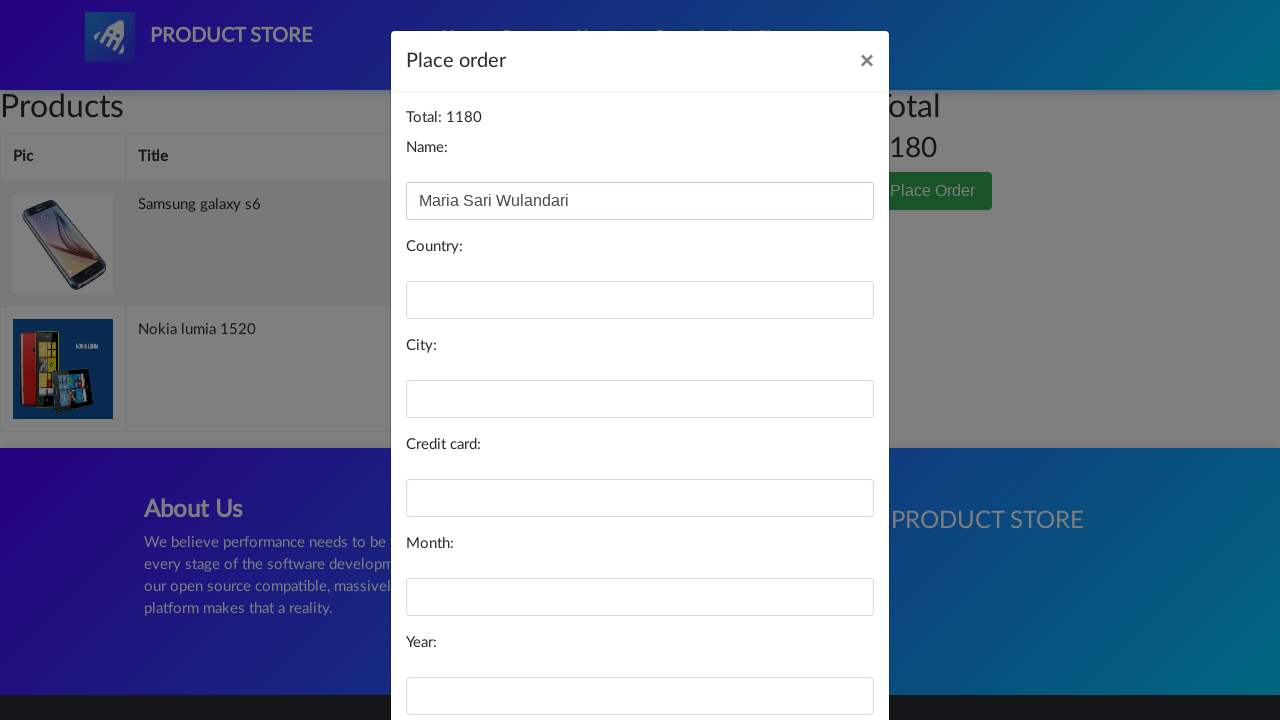

Filled country field with 'Indonesia' on #country
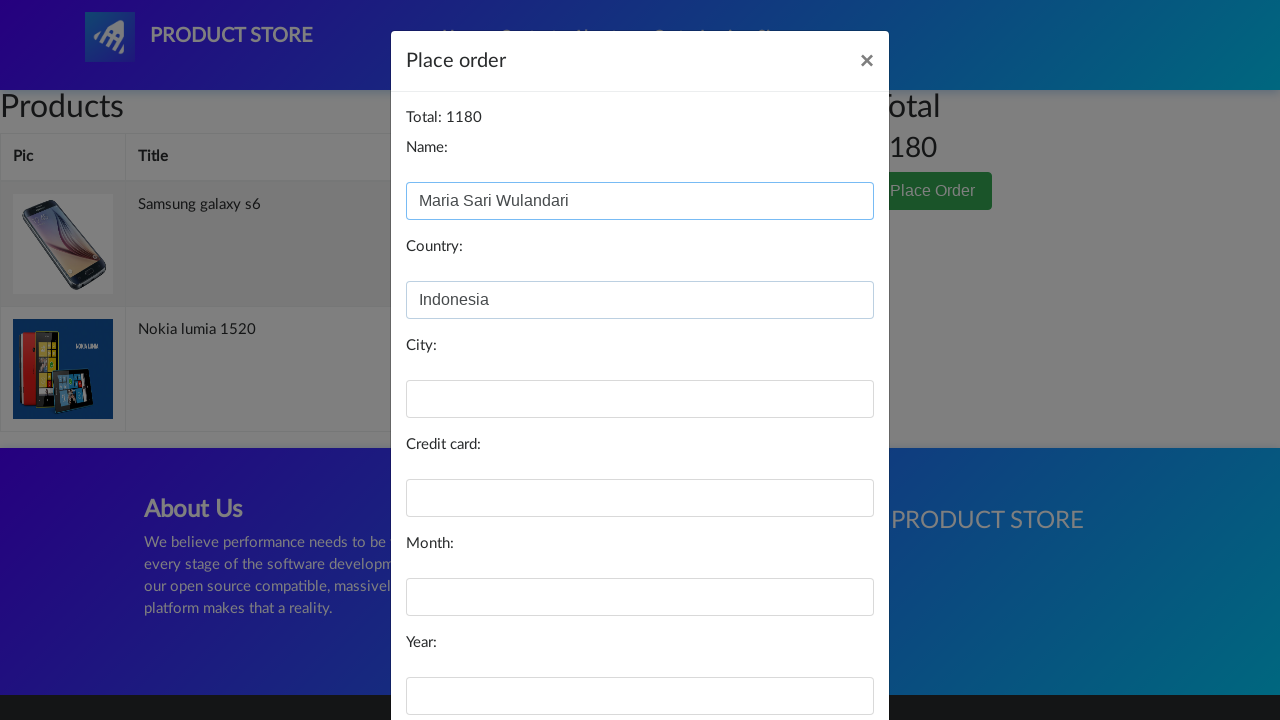

Filled city field with 'Surabaya' on #city
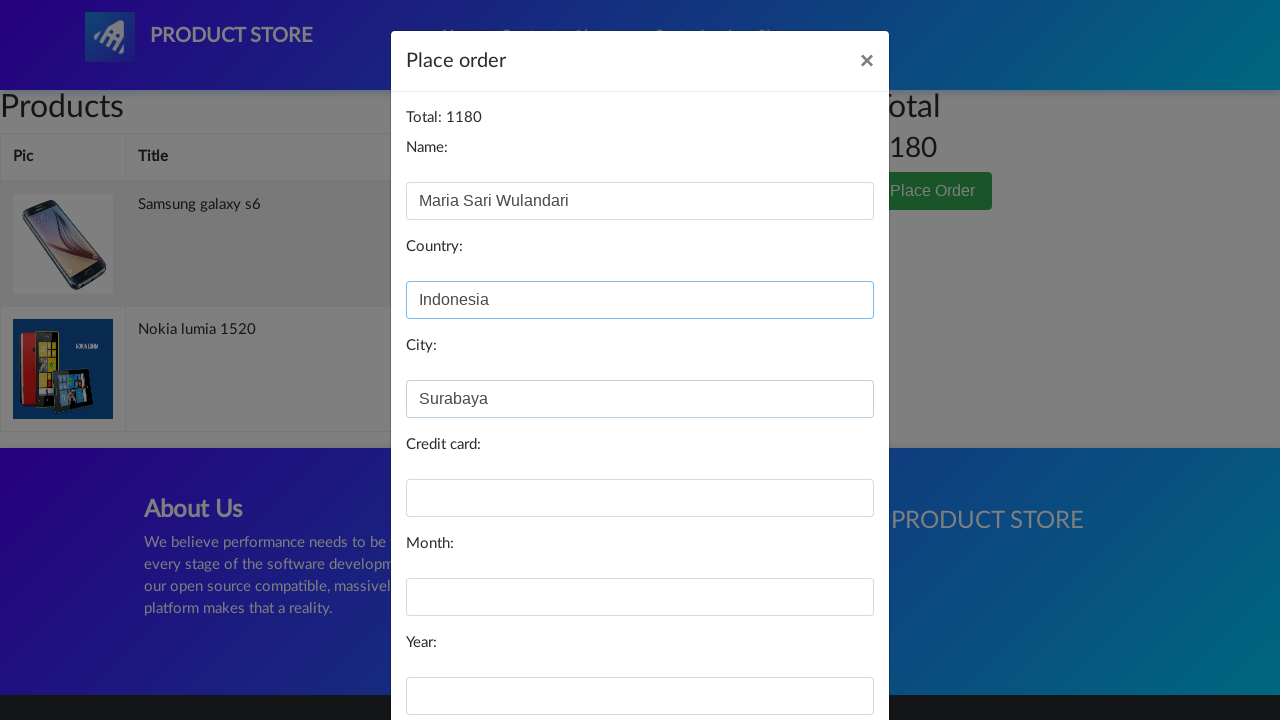

Filled credit card field with card number on #card
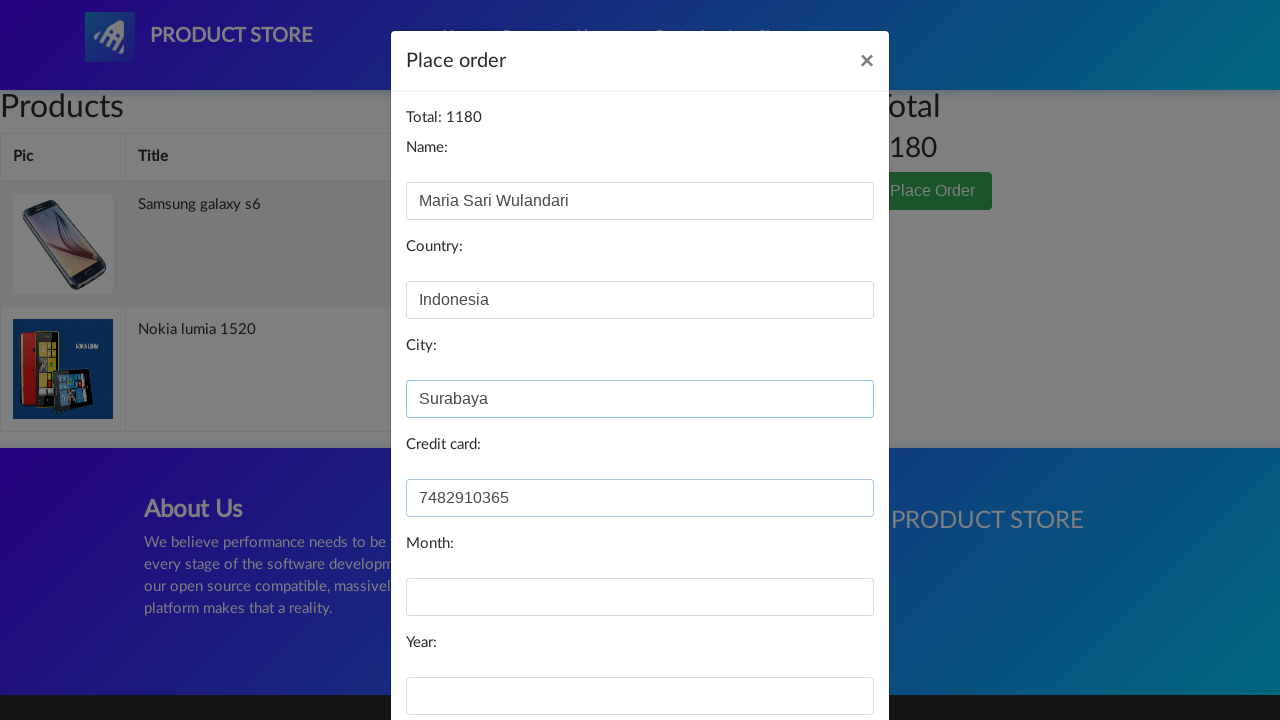

Filled month field with 'March' on #month
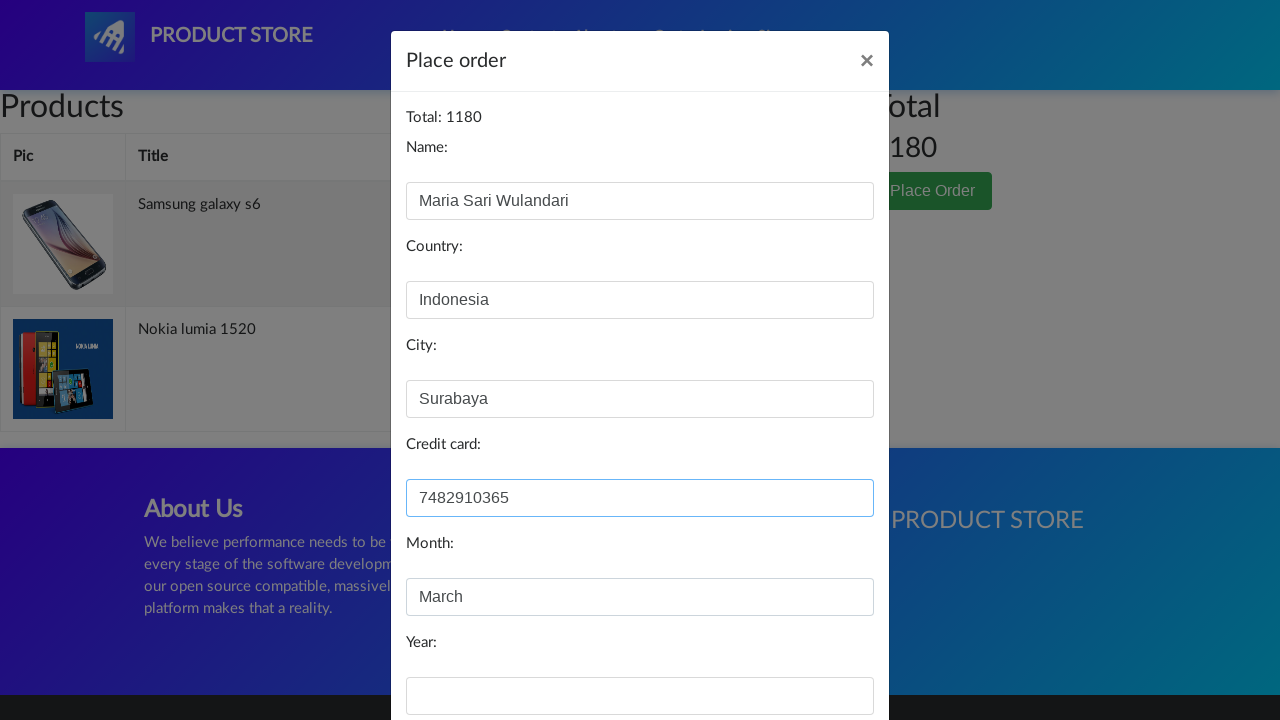

Filled year field with '2030' on #year
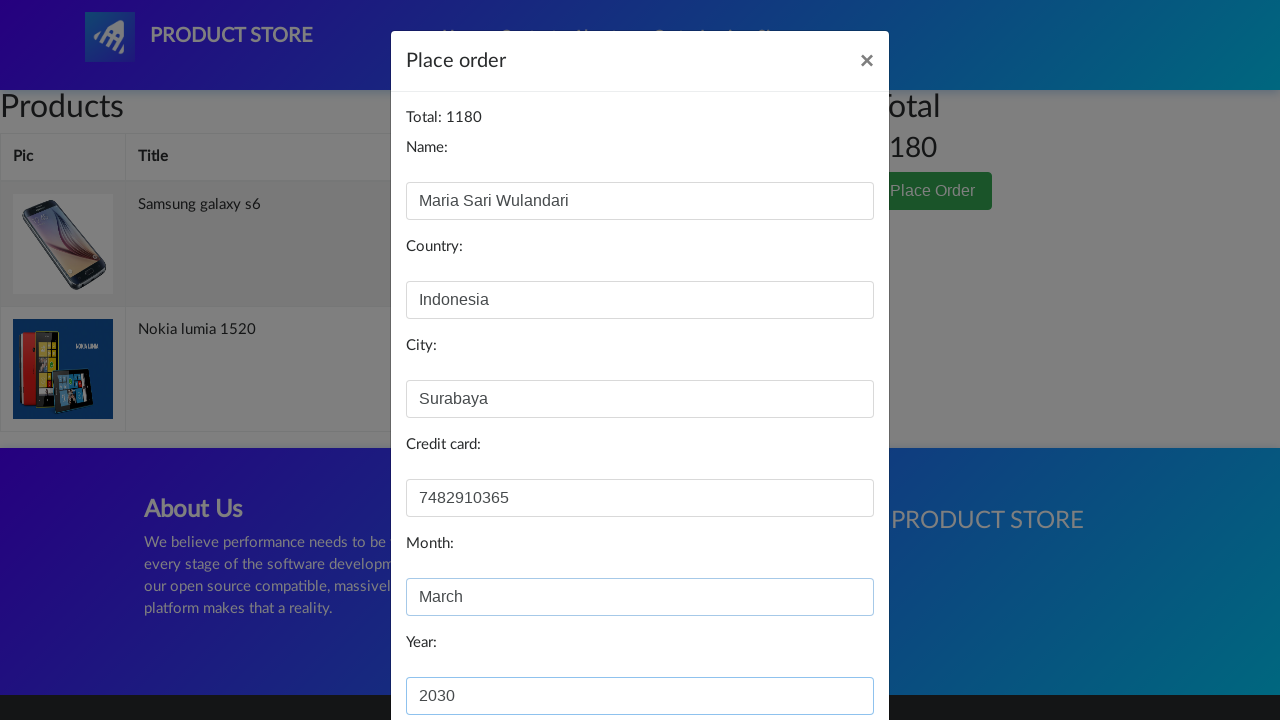

Clicked 'Purchase' button to complete order at (823, 655) on button:has-text('Purchase')
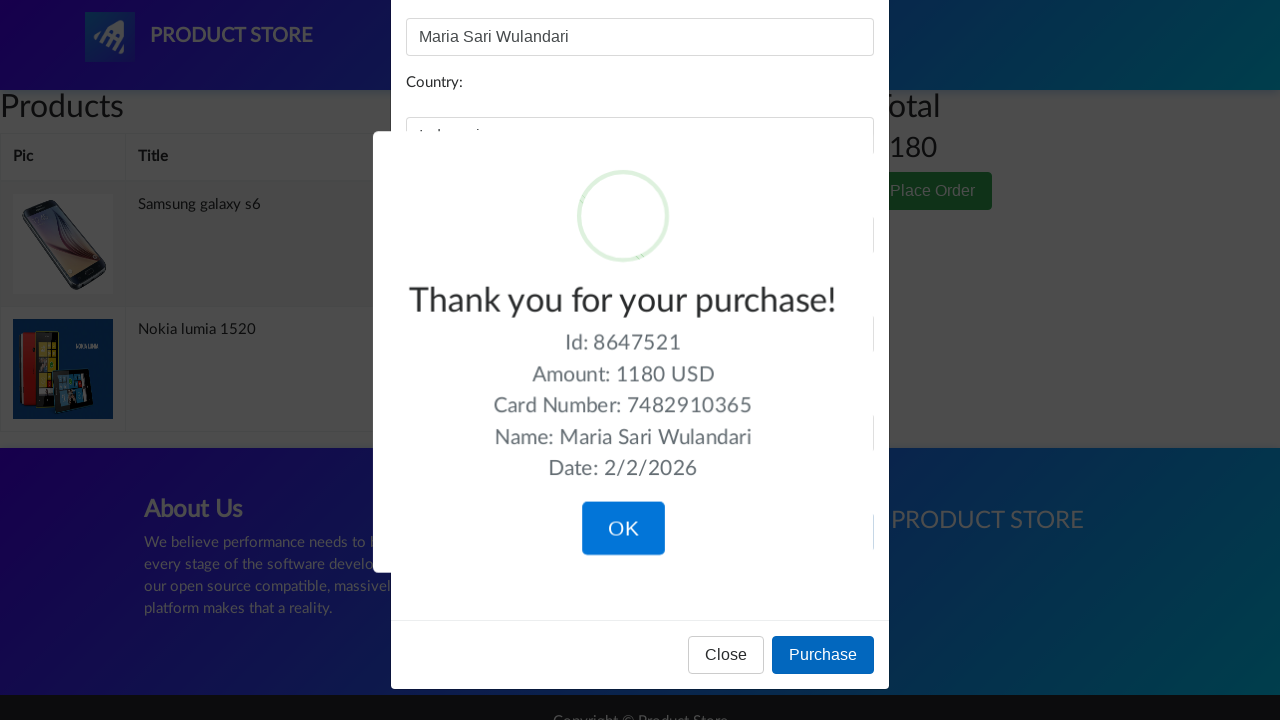

Order confirmation alert appeared
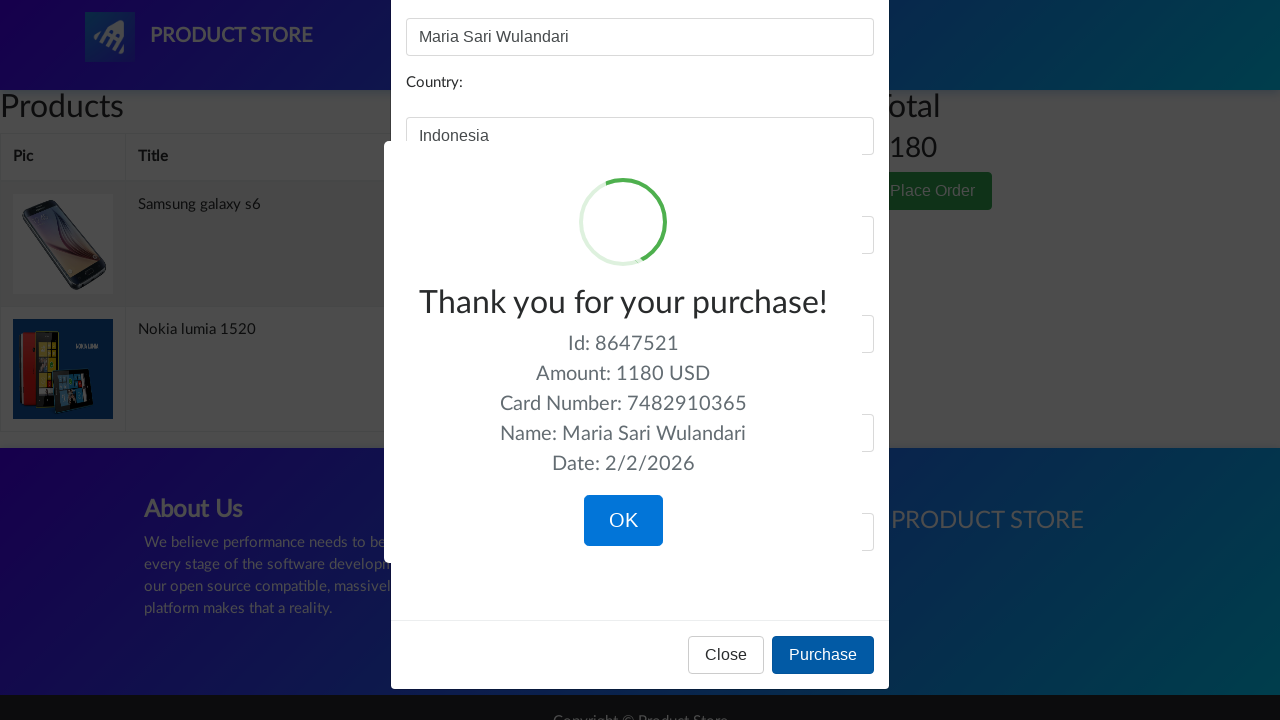

Clicked 'OK' to close order confirmation alert at (623, 521) on button:has-text('OK')
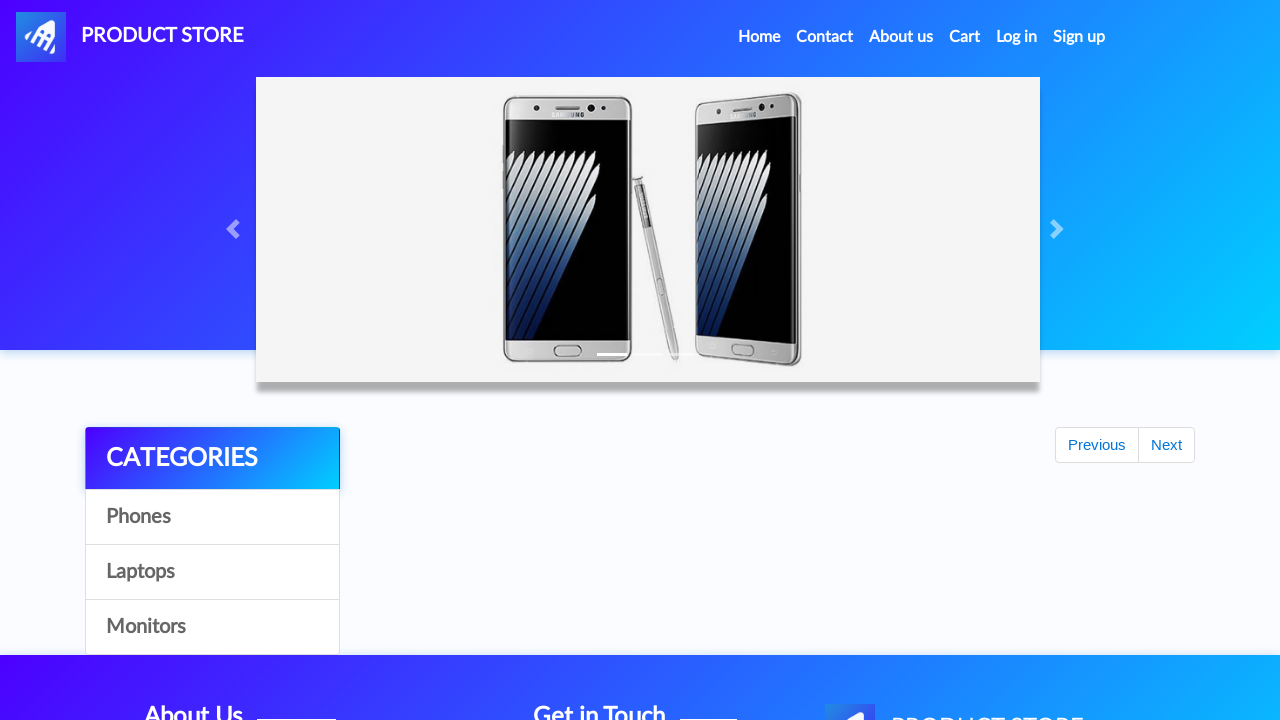

Reloaded page to verify cart is empty after successful order
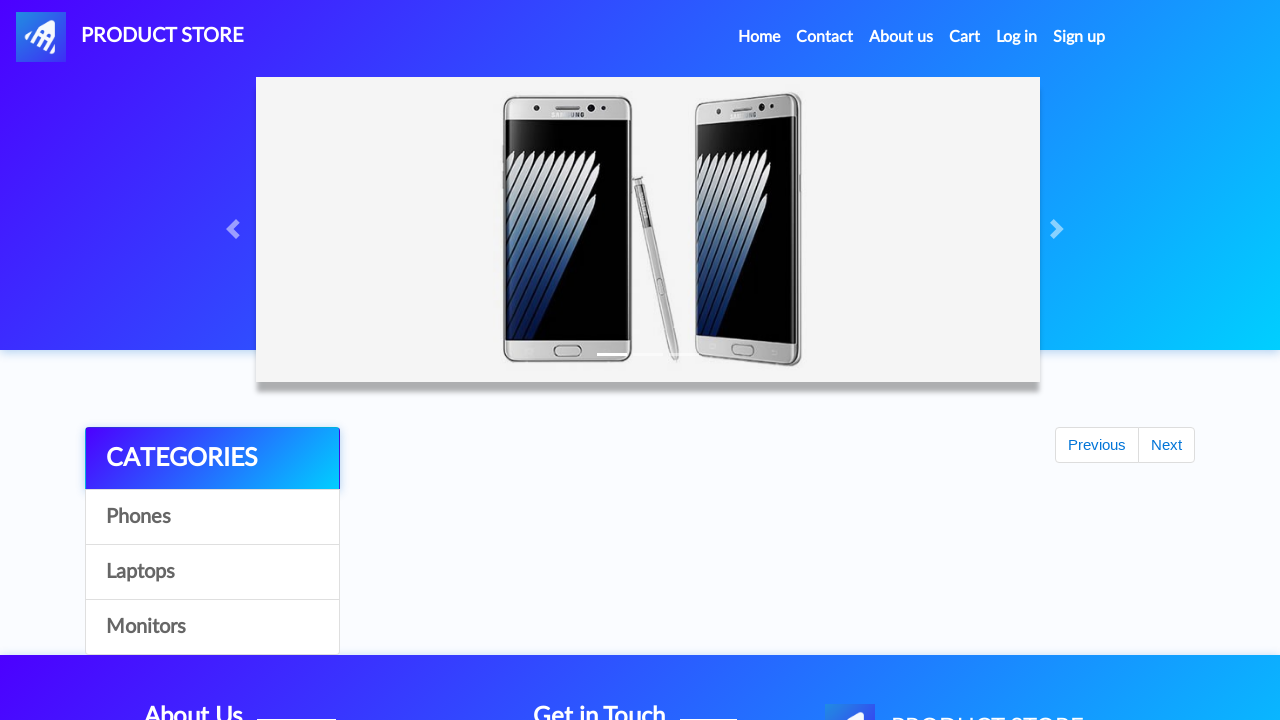

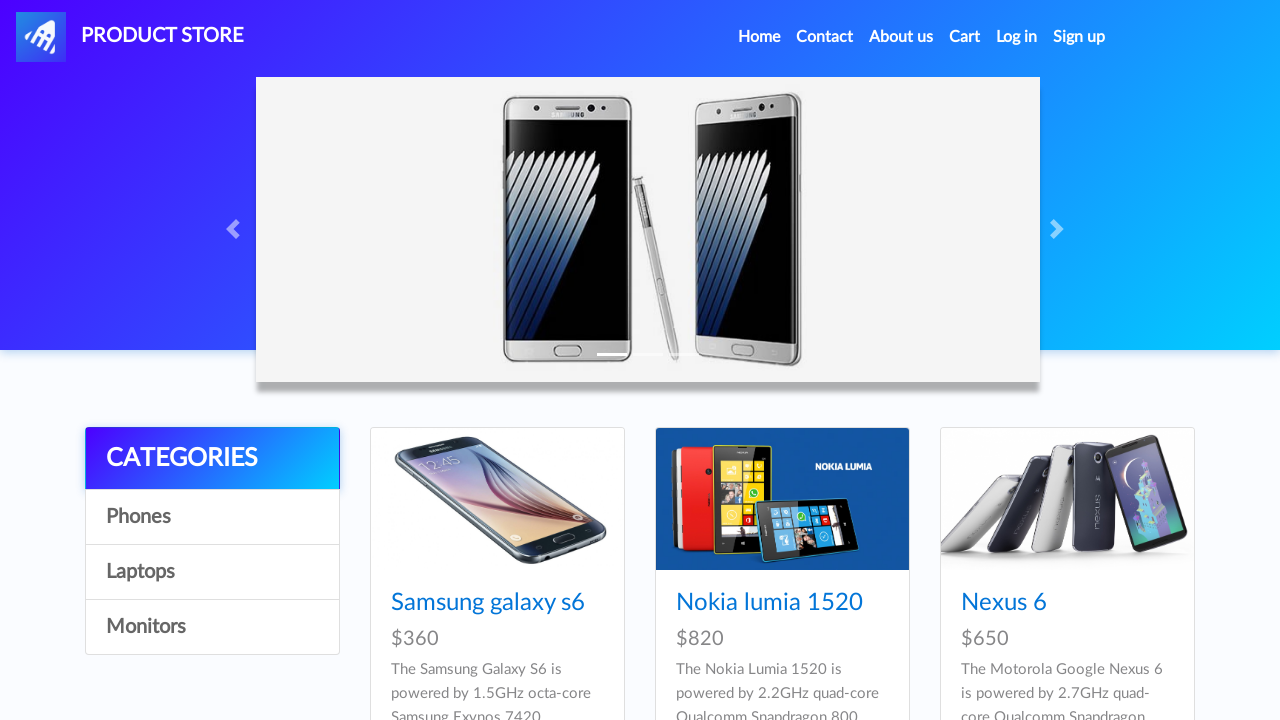